Tests an e-commerce product search and cart functionality by searching for products, verifying search results, and adding items to cart based on specific criteria

Starting URL: https://rahulshettyacademy.com/seleniumPractise/#/

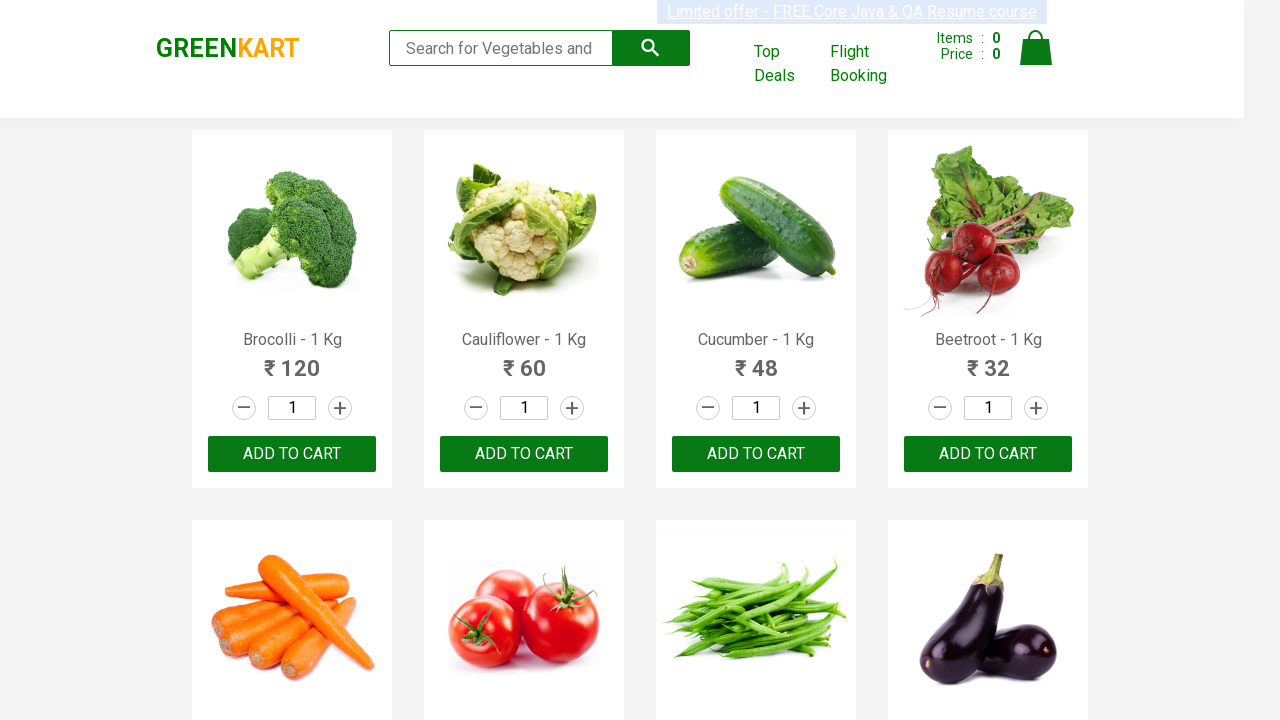

Filled search field with 'ca' to search for products on .search-keyword
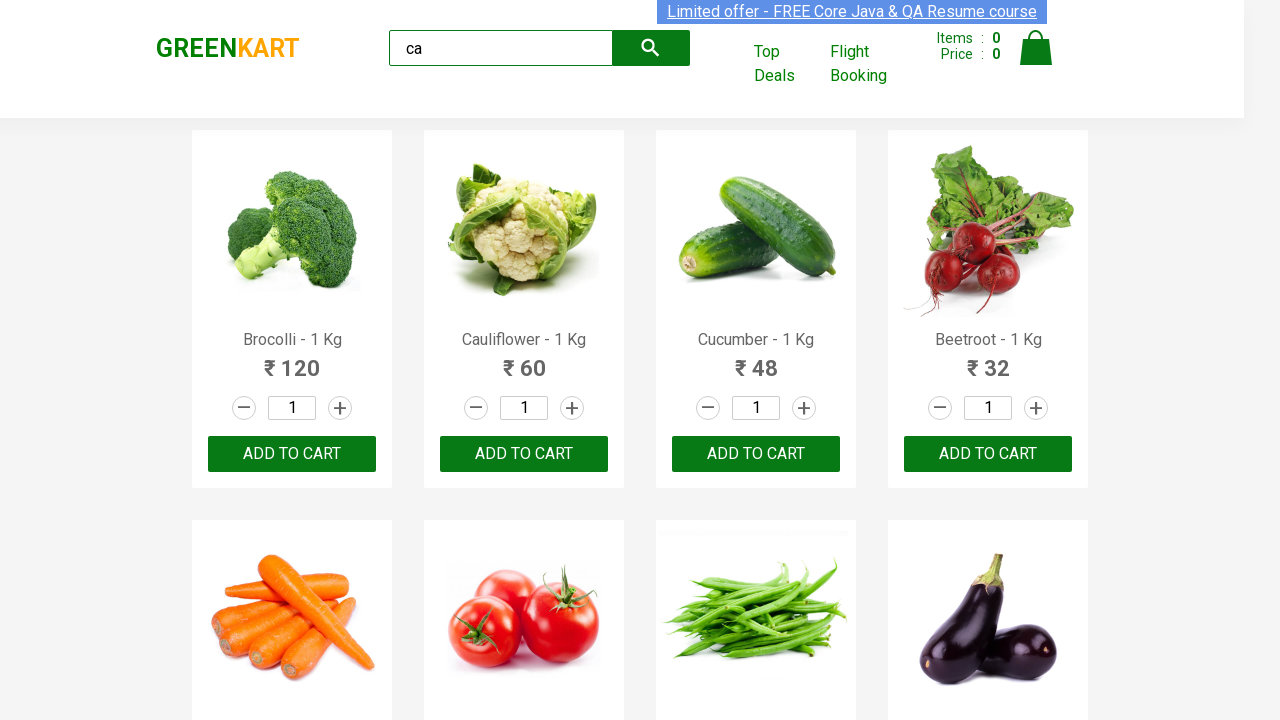

Waited 2 seconds for search results to load
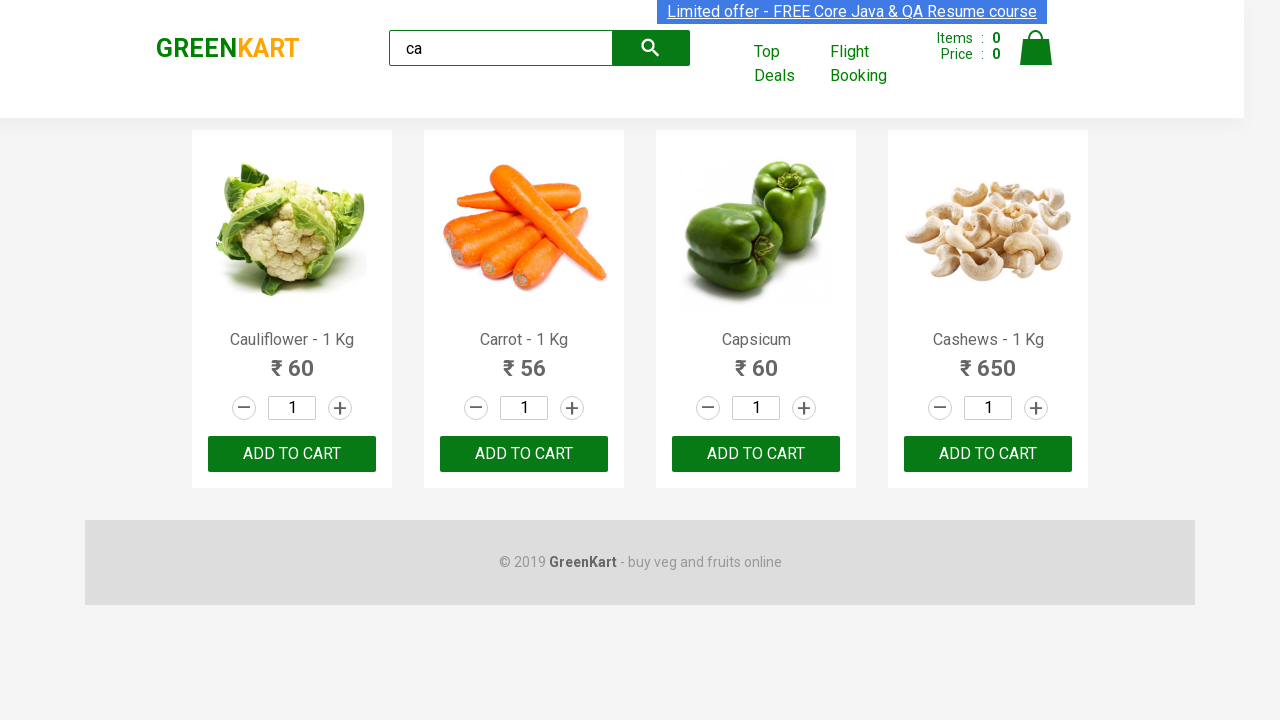

Product elements loaded on search results page
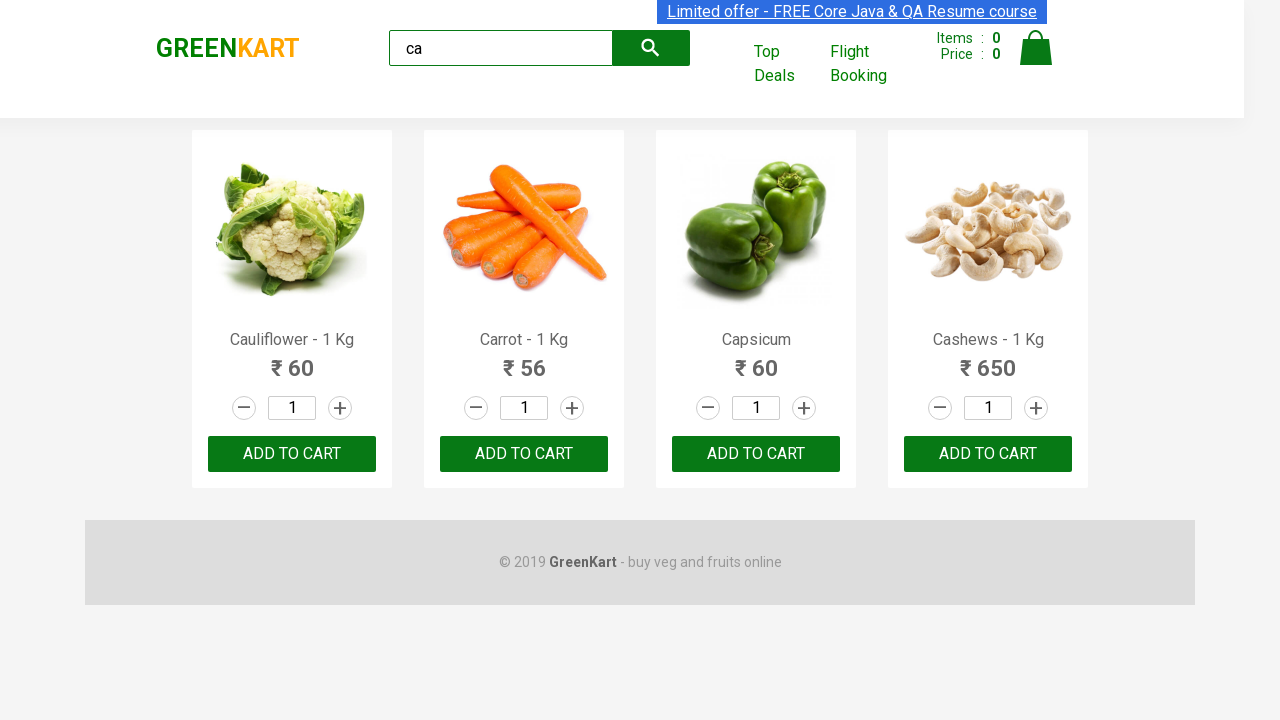

Clicked 'ADD TO CART' button for the third product in search results at (756, 454) on .products .product >> nth=2 >> internal:text="ADD TO CART"i
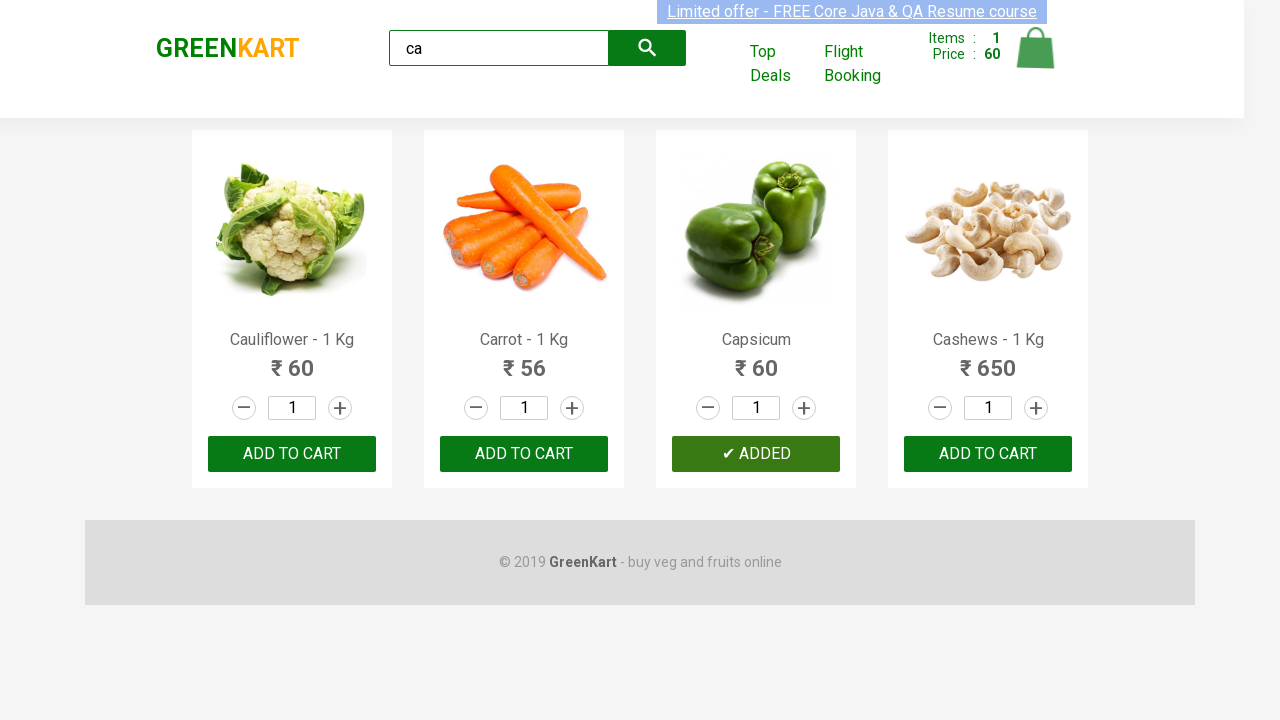

Retrieved all product elements from search results
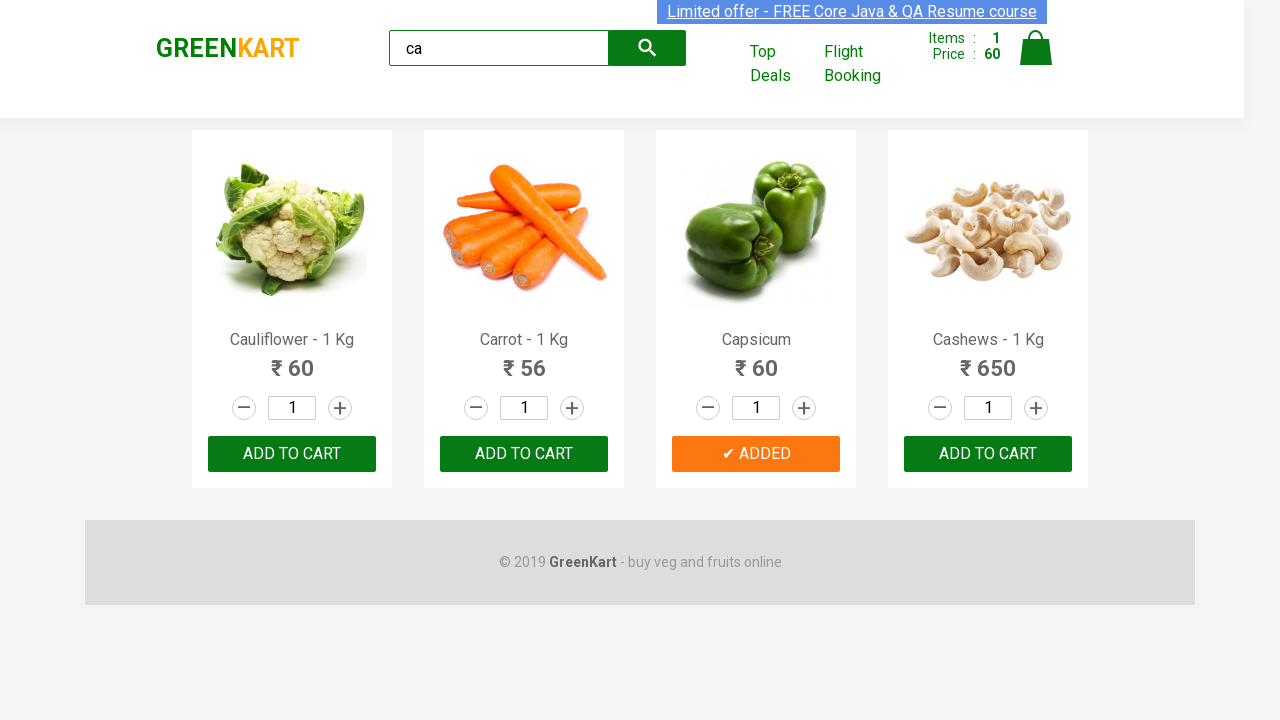

Retrieved product name: Cauliflower - 1 Kg
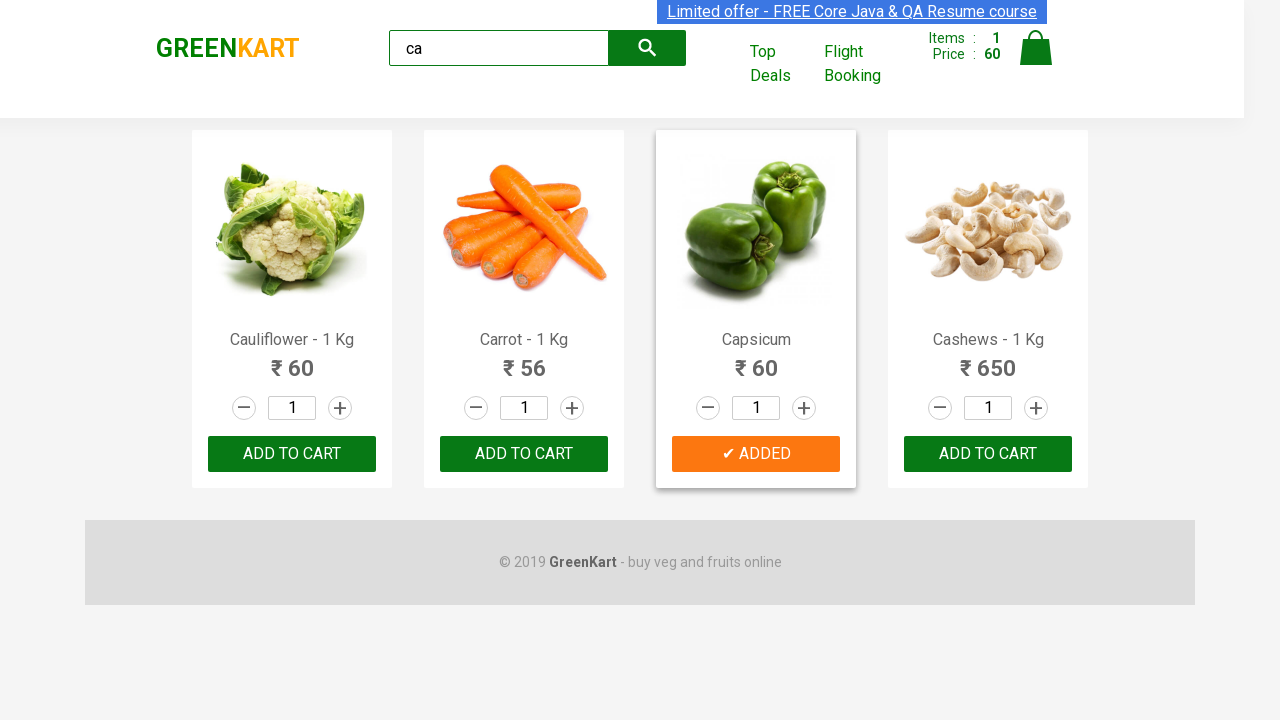

Retrieved product name: Carrot - 1 Kg
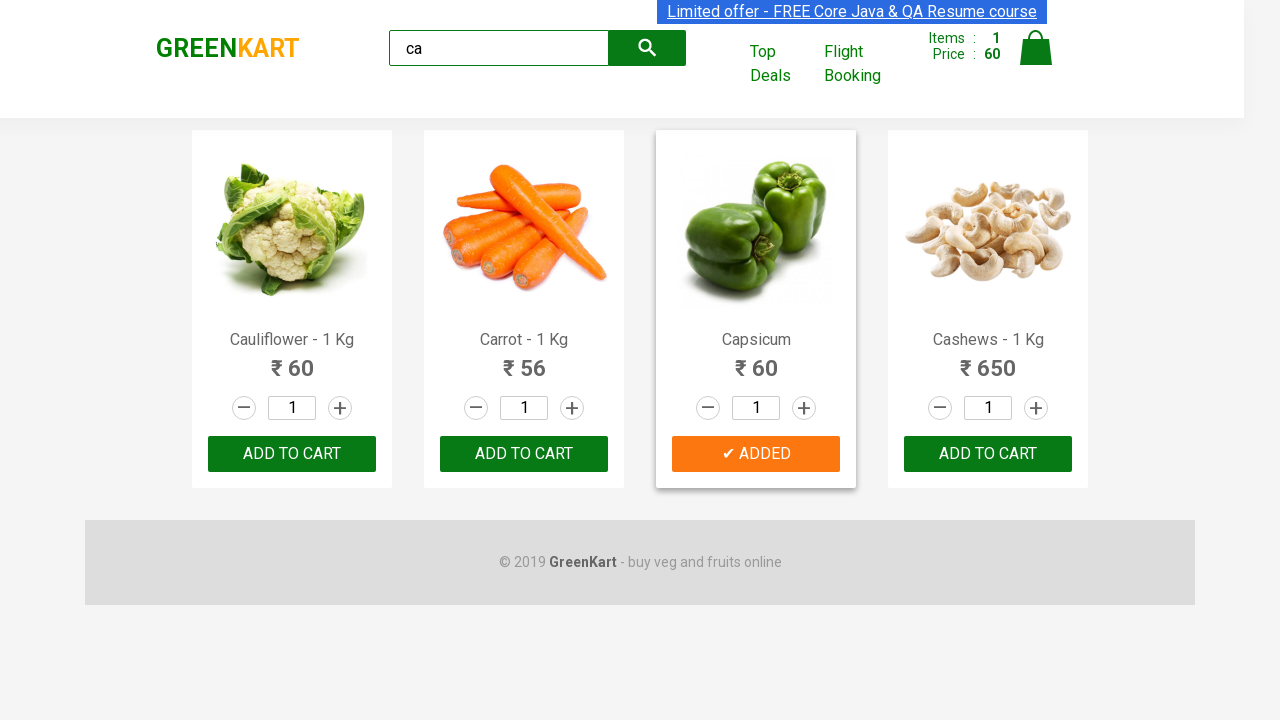

Retrieved product name: Capsicum
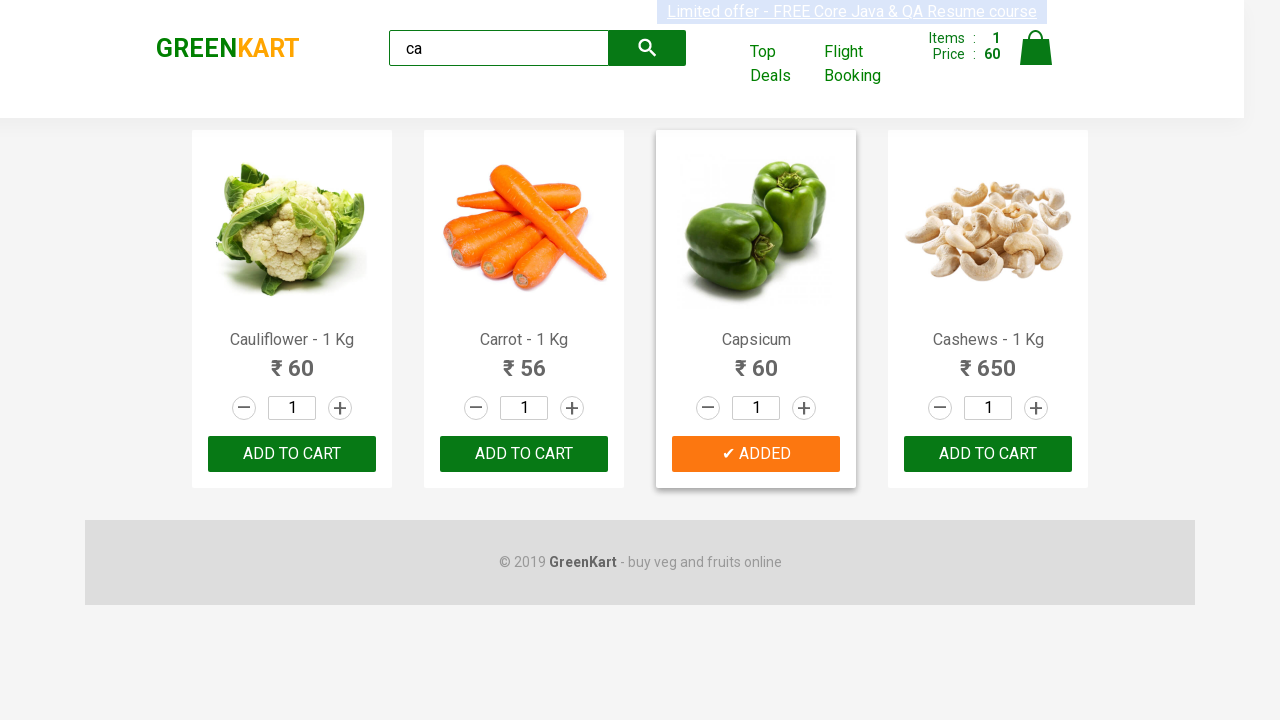

Retrieved product name: Cashews - 1 Kg
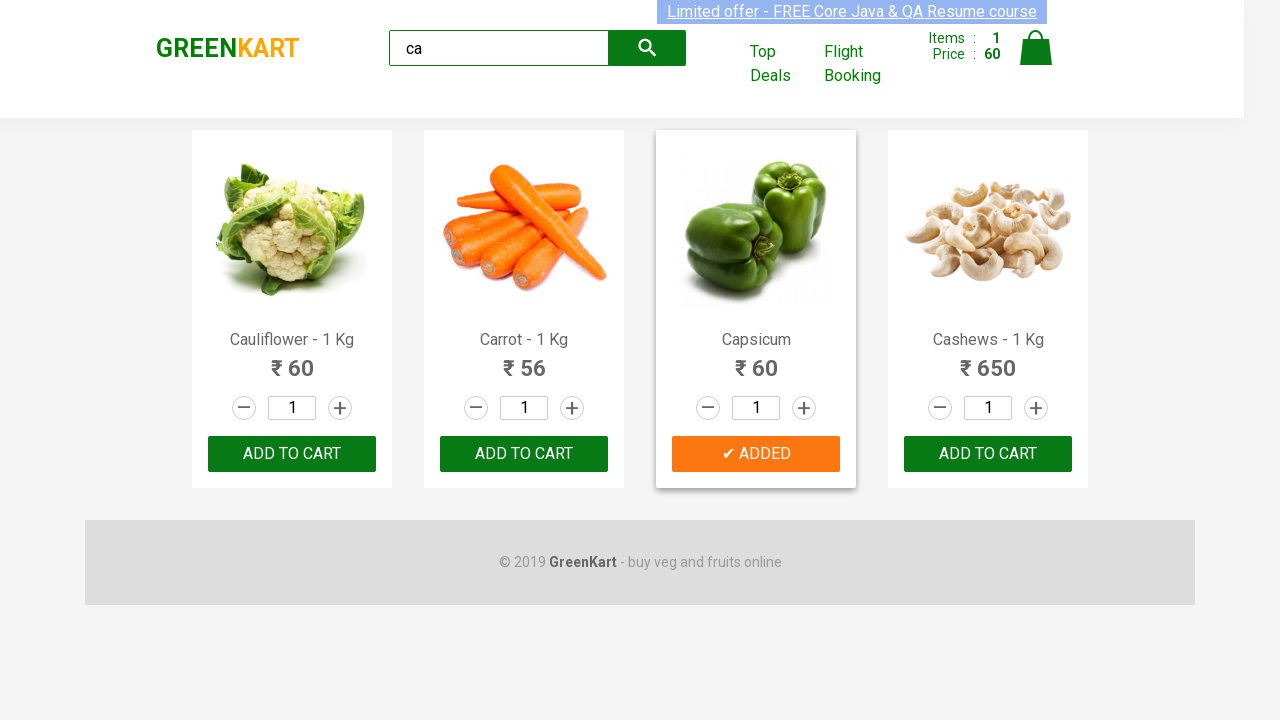

Found Cashews product and clicked 'ADD TO CART' button at (988, 454) on .products .product >> nth=3 >> button
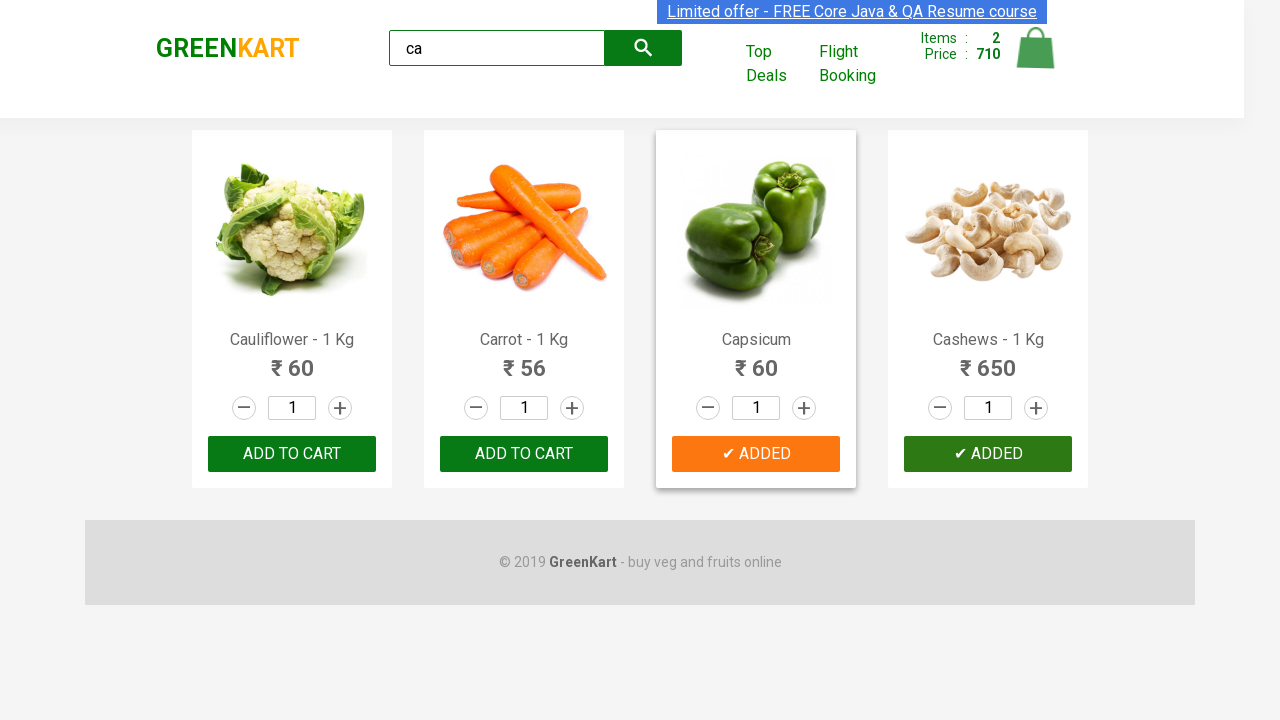

Brand logo element is present on the page
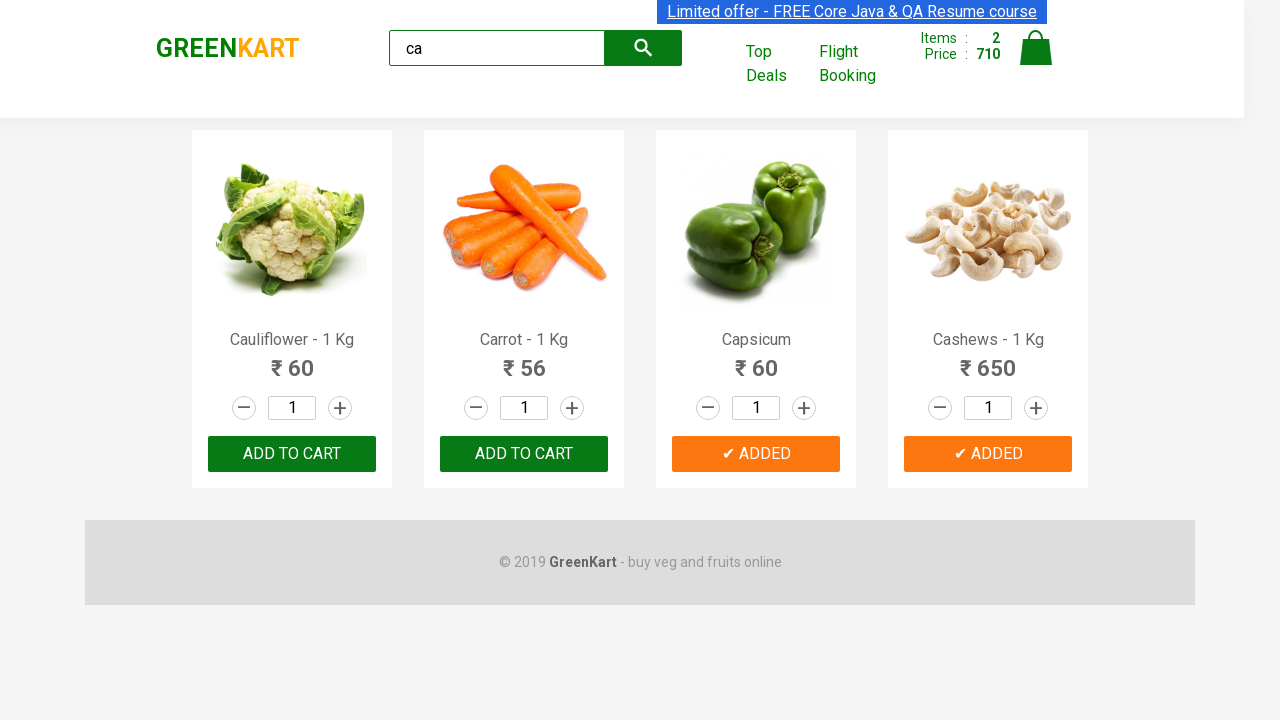

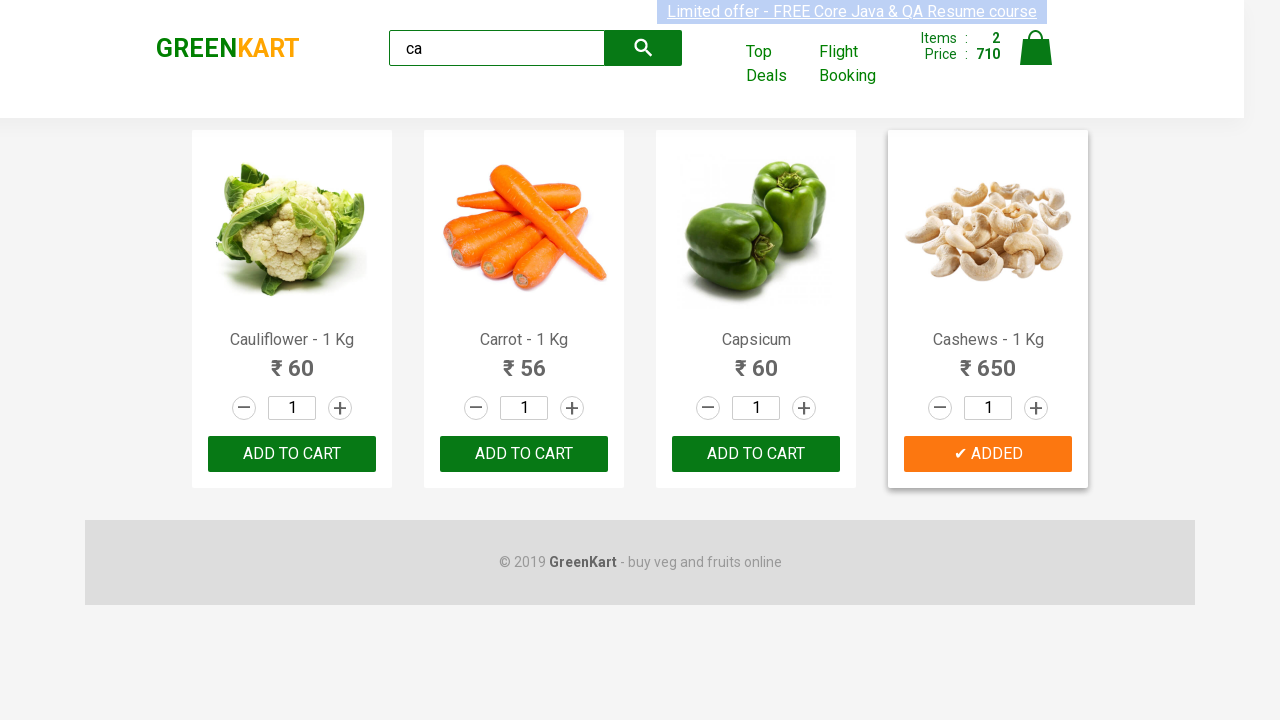